Tests navigation on an Angular demo application by loading the main page and clicking the library navigation button.

Starting URL: https://rahulshettyacademy.com/angularAppdemo/

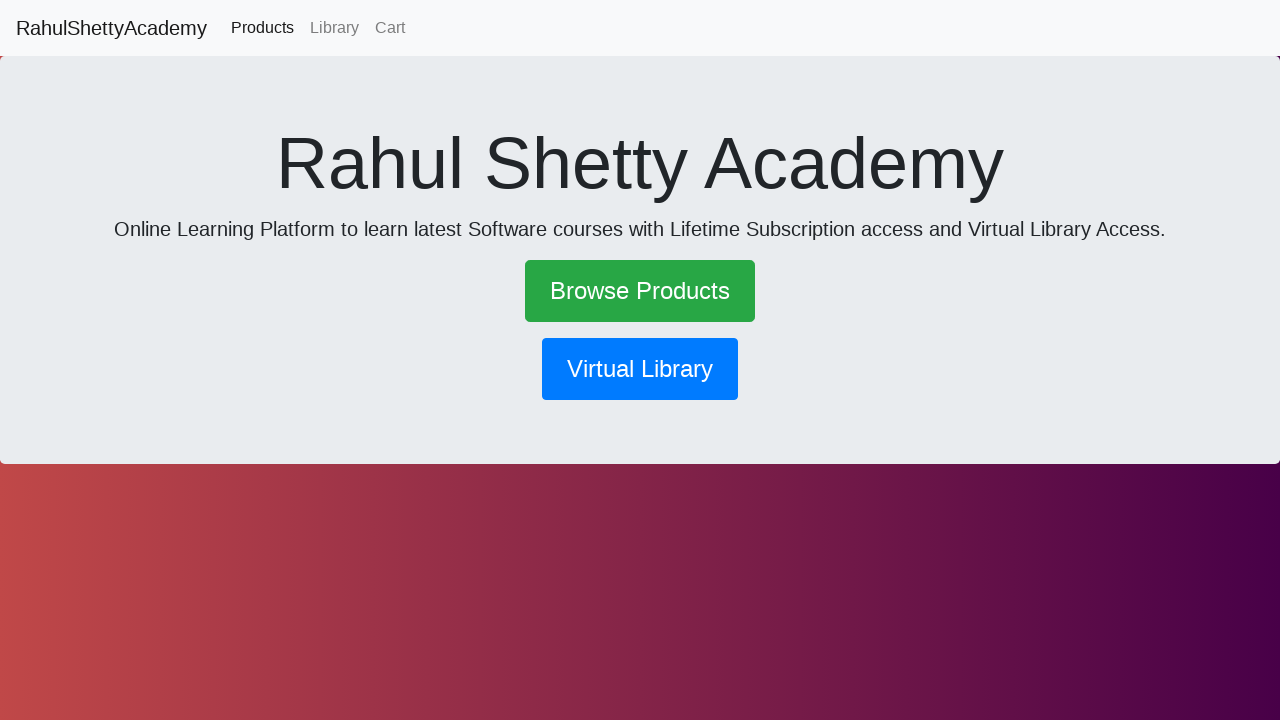

Clicked the library navigation button at (640, 369) on button[routerlink*='library']
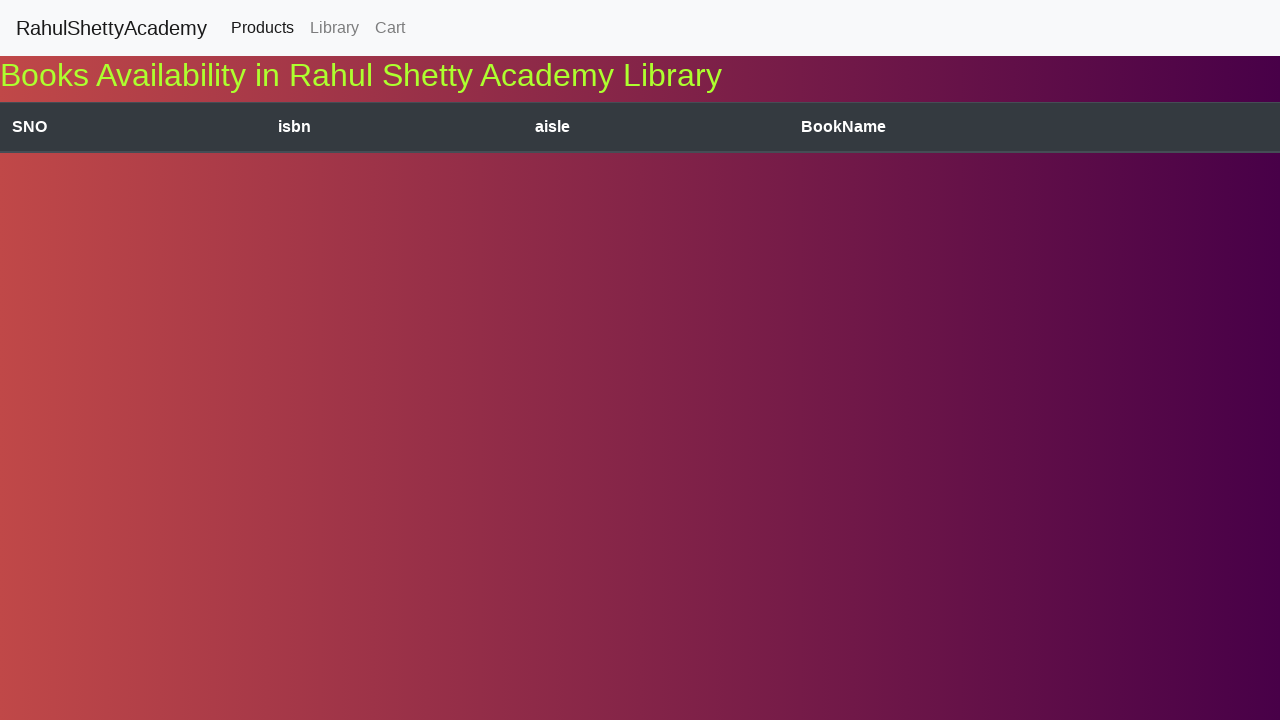

Navigation completed and network became idle
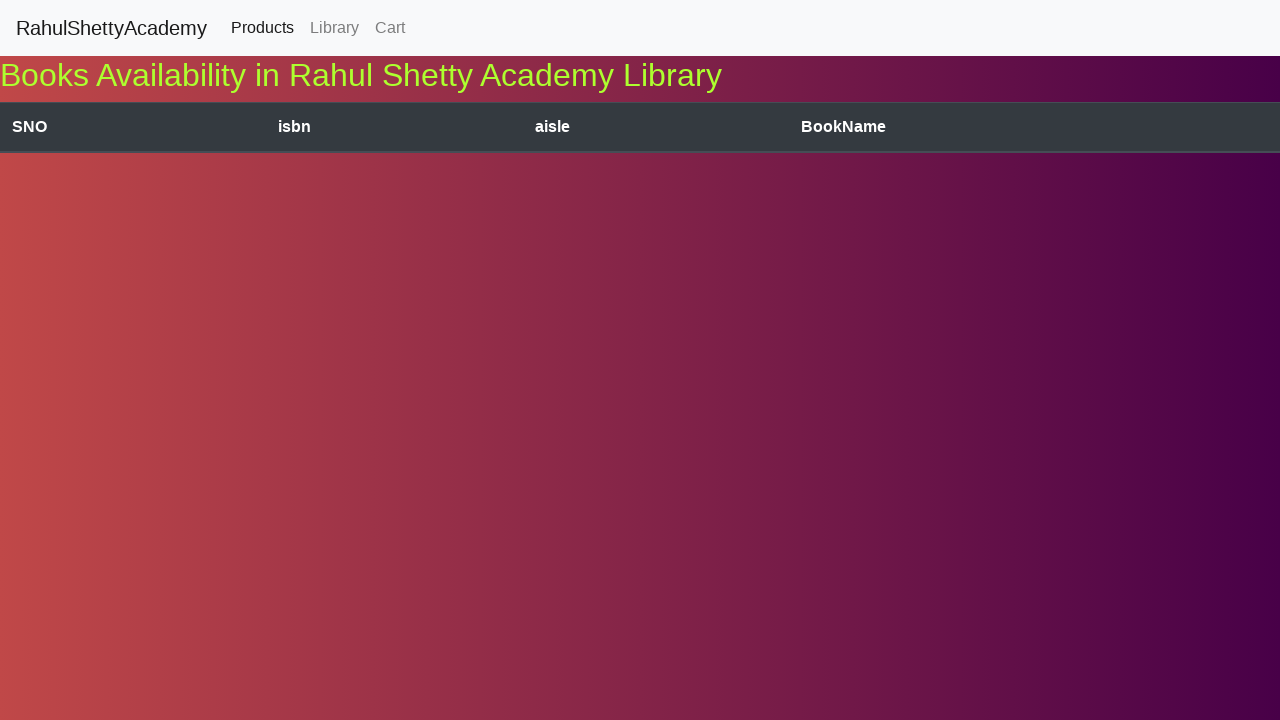

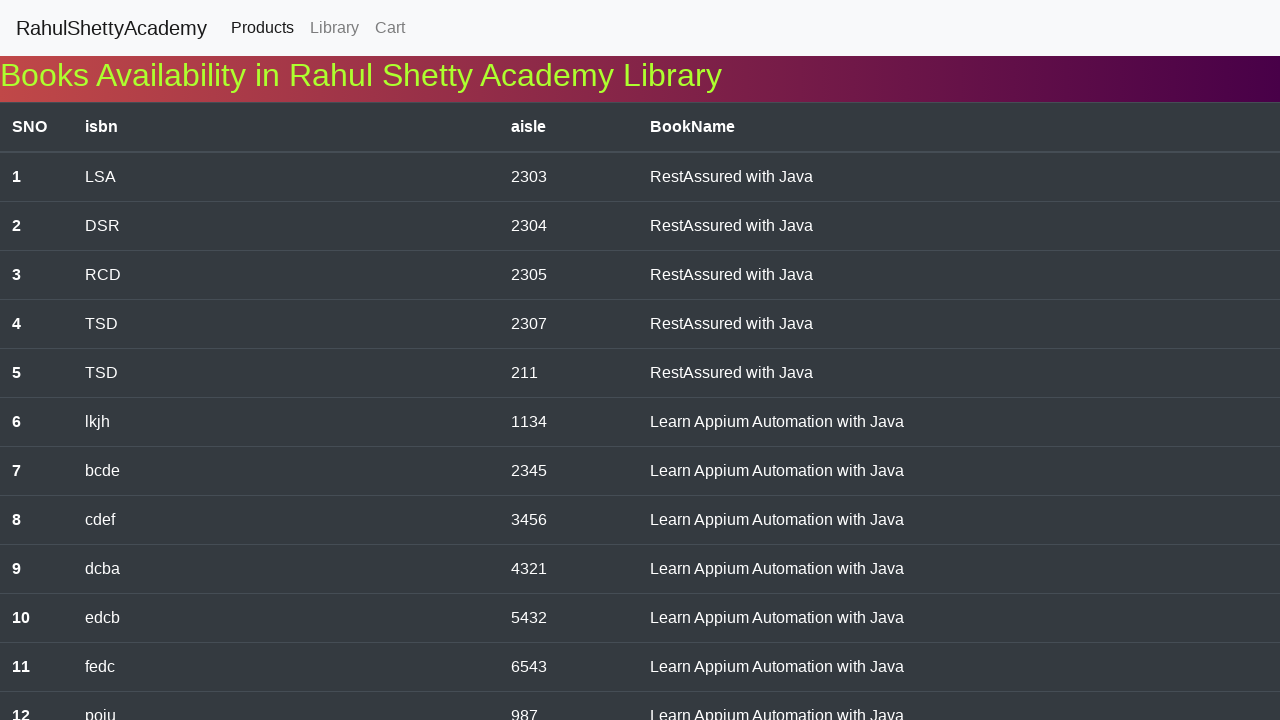